Tests dropdown select functionality by navigating to the dropdown page and selecting options by index, value, and visible text

Starting URL: https://the-internet.herokuapp.com/

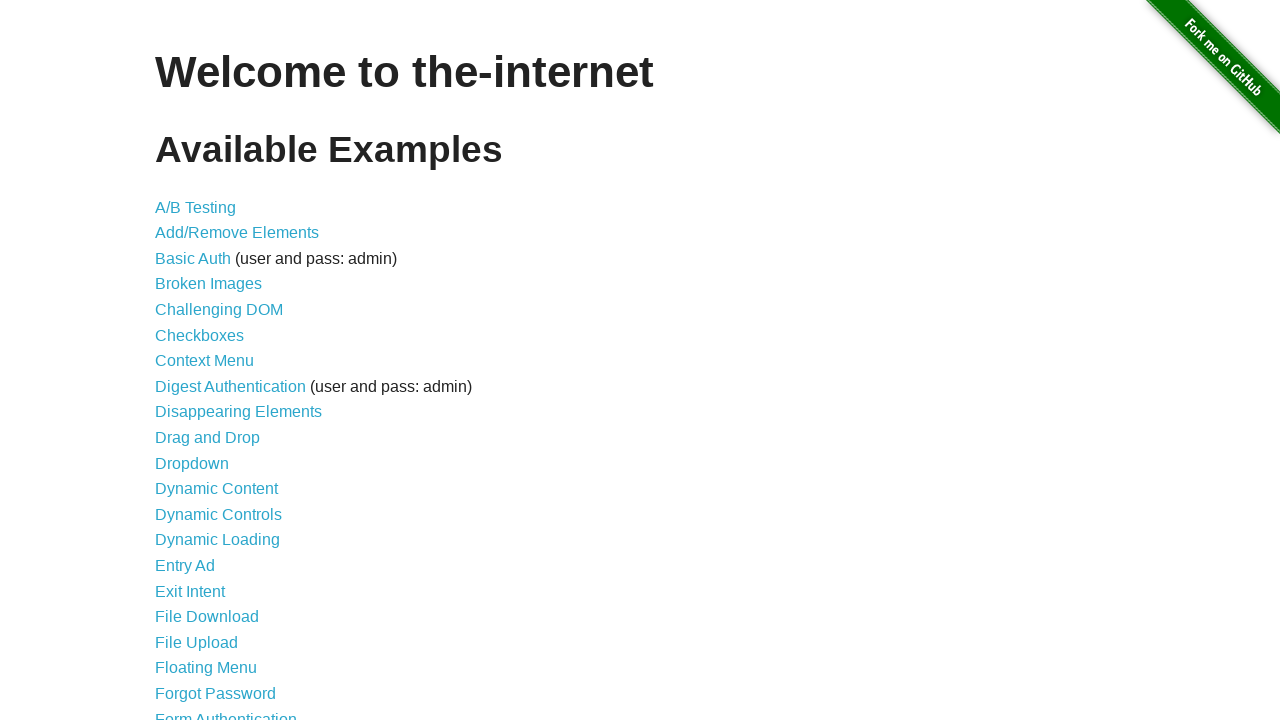

Clicked on Dropdown link to navigate to dropdown page at (192, 463) on text=Dropdown
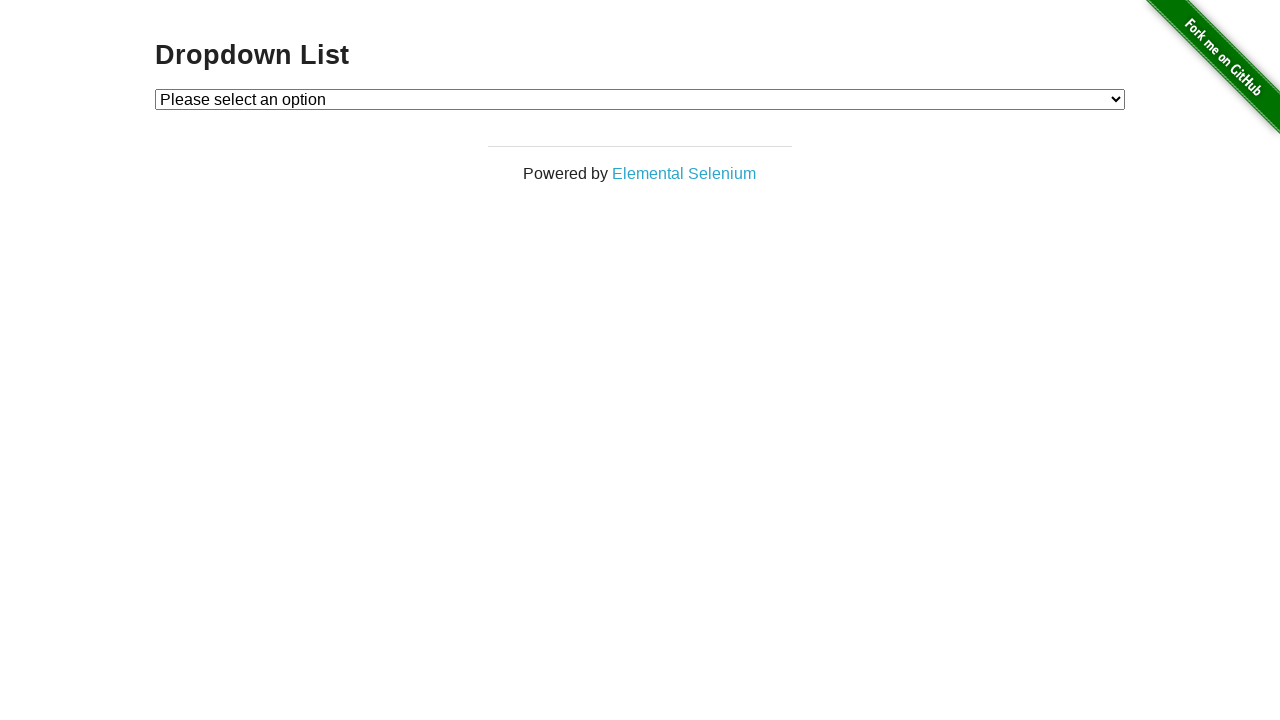

Dropdown element is now visible
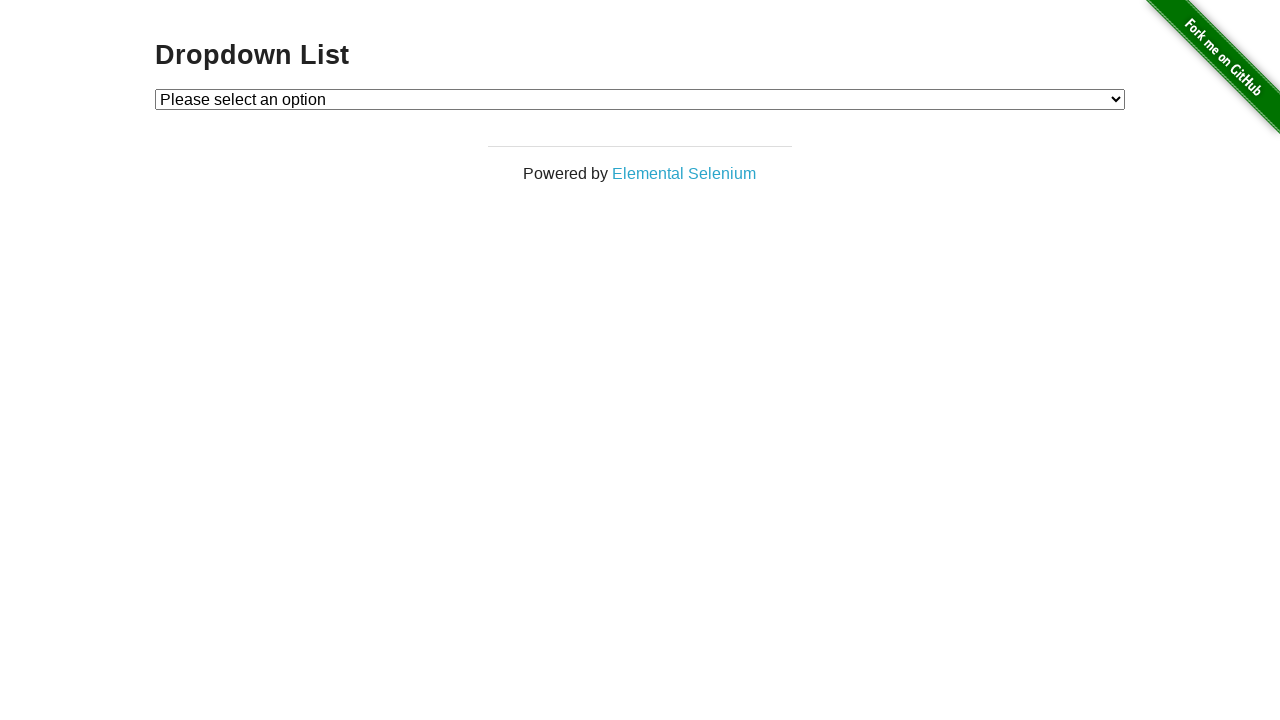

Selected dropdown option by index 1 on #dropdown
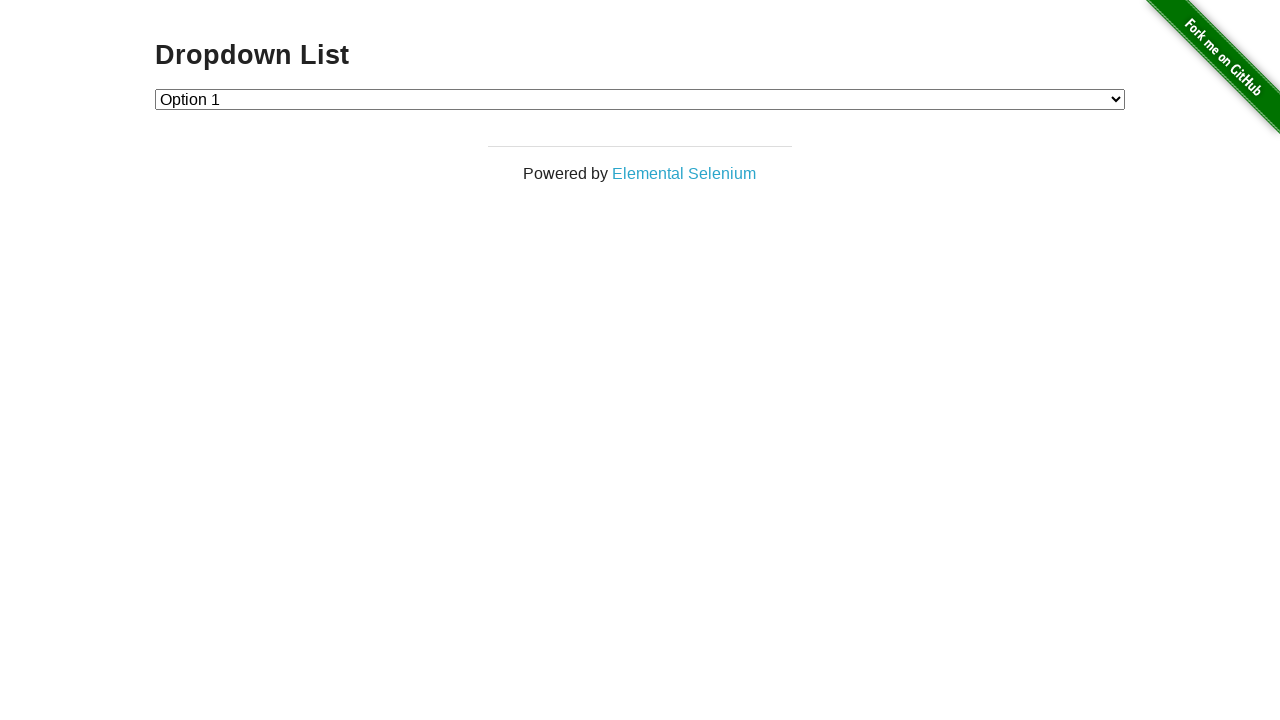

Selected dropdown option by value '2' on #dropdown
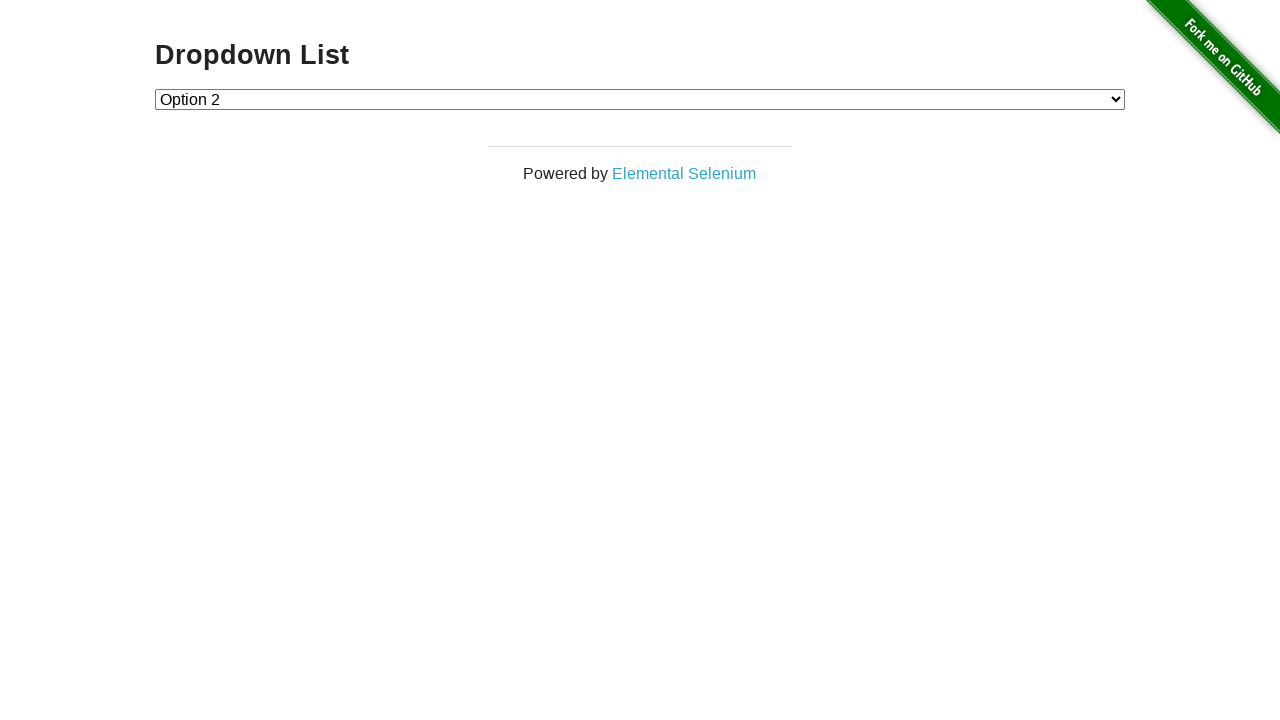

Selected dropdown option by visible text 'Option 1' on #dropdown
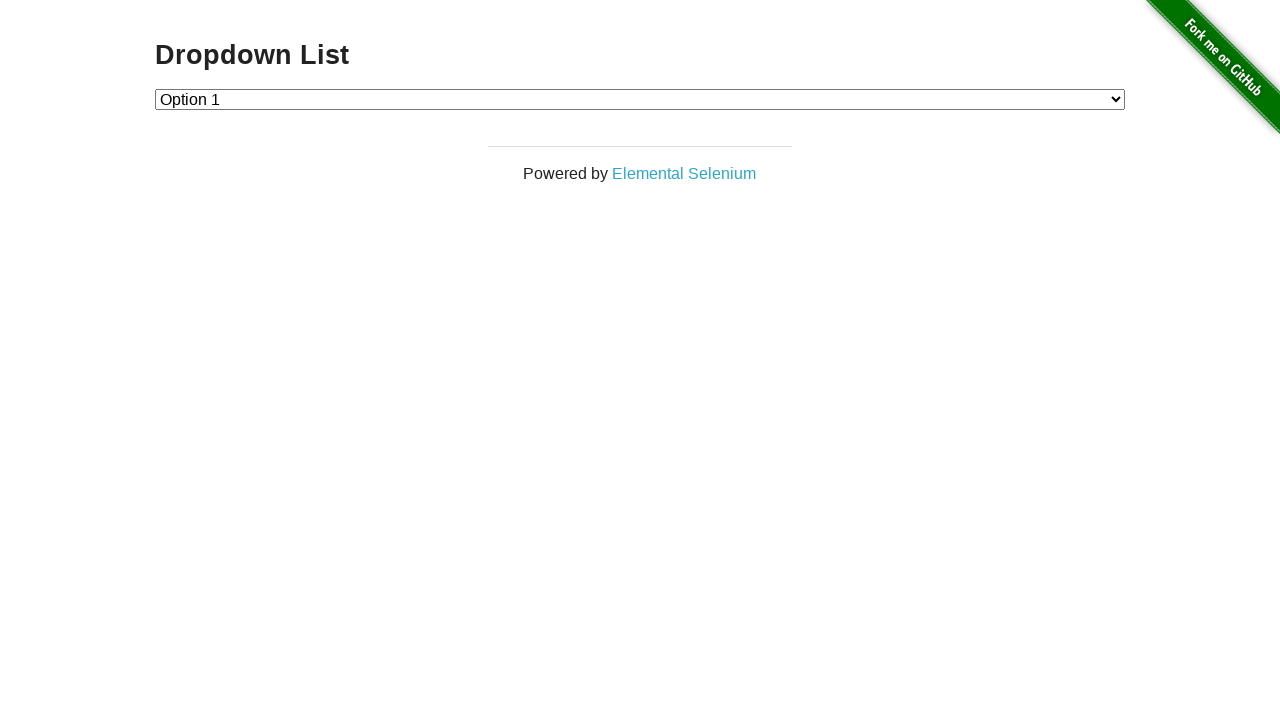

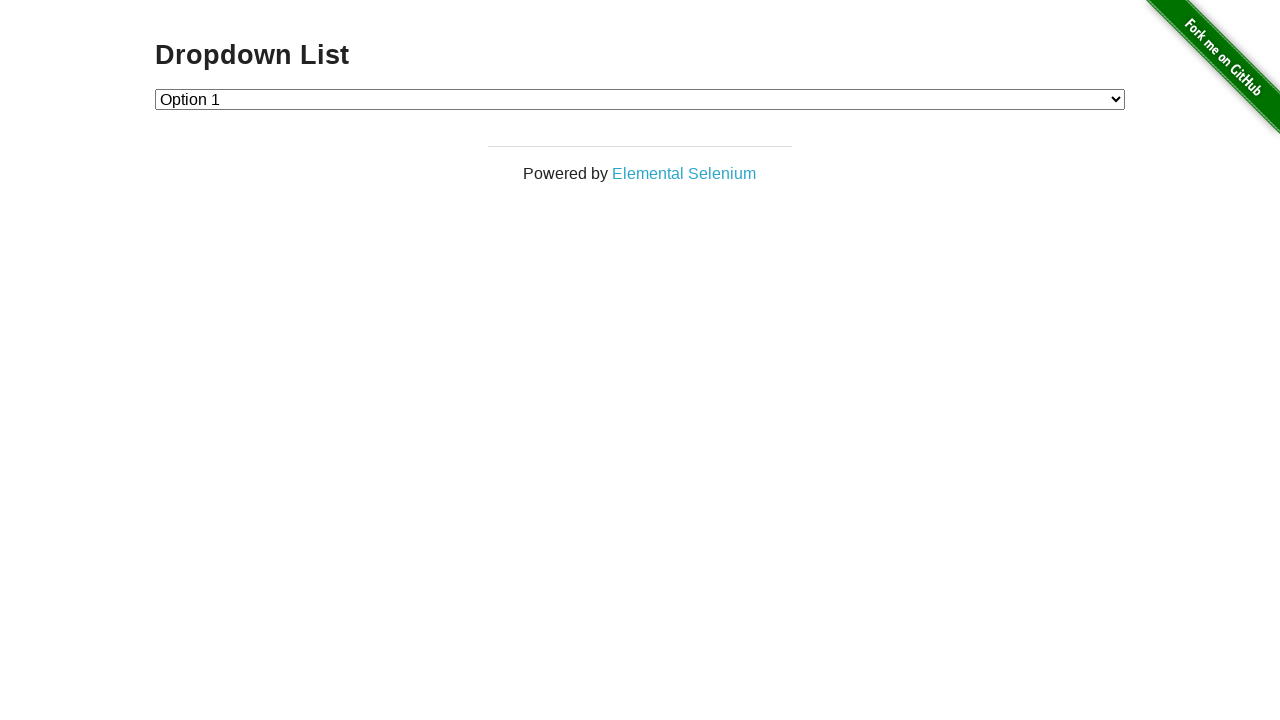